Tests that the save button is disabled when required fields are empty during friend editing

Starting URL: https://forverkliga.se/JavaScript/my-contacts/#/friends

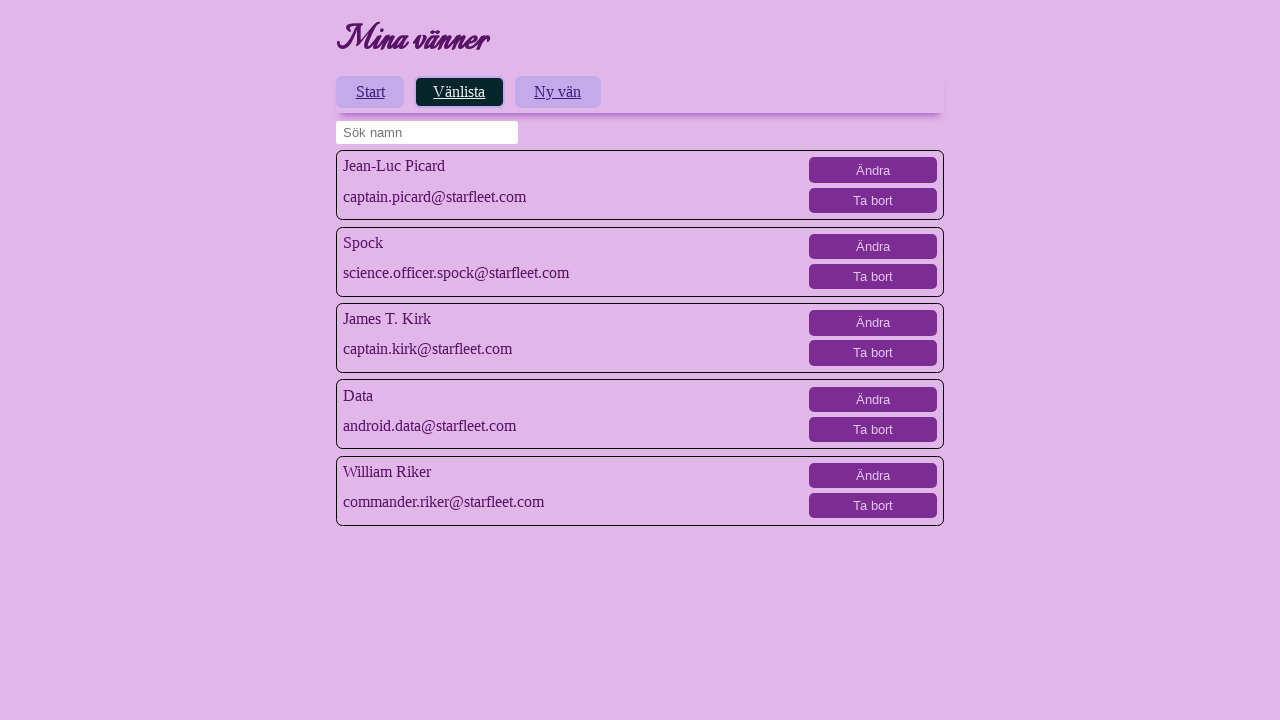

Clicked edit button for first contact at (873, 170) on a[role="button"][href="#/edit/1"]
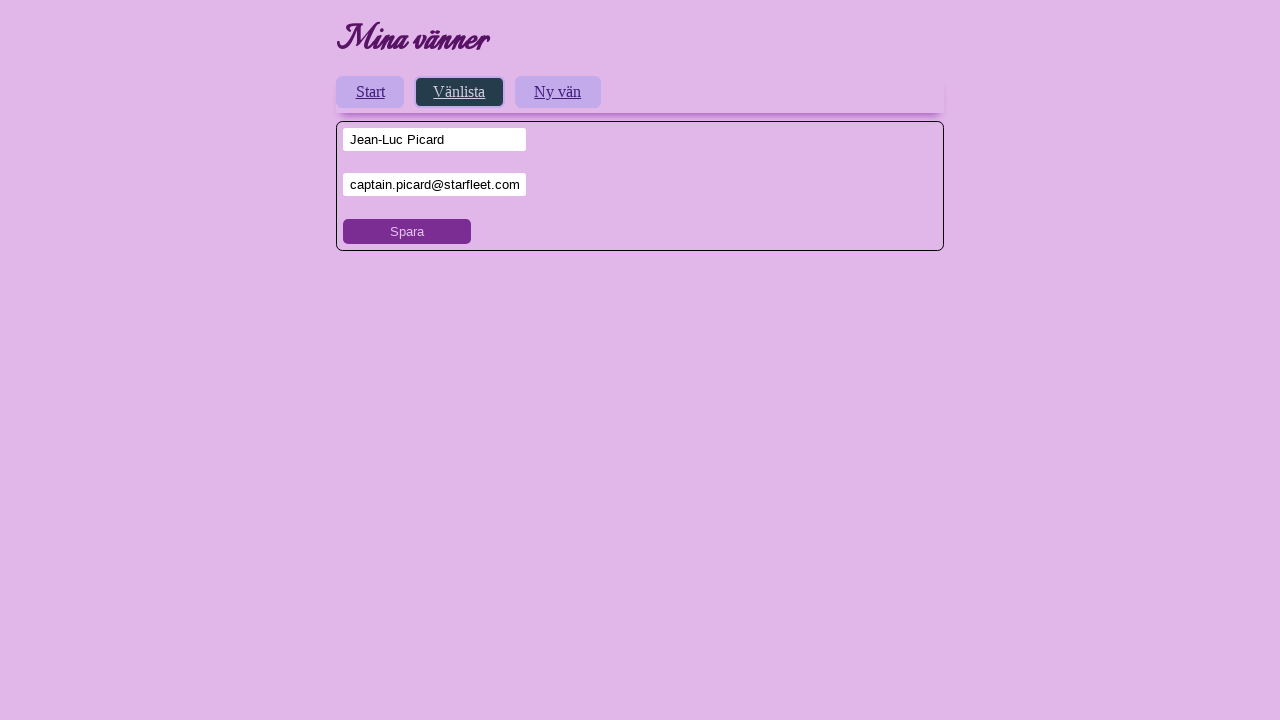

Cleared the name field to test empty field validation on section.form input[type="text"] >> nth=0
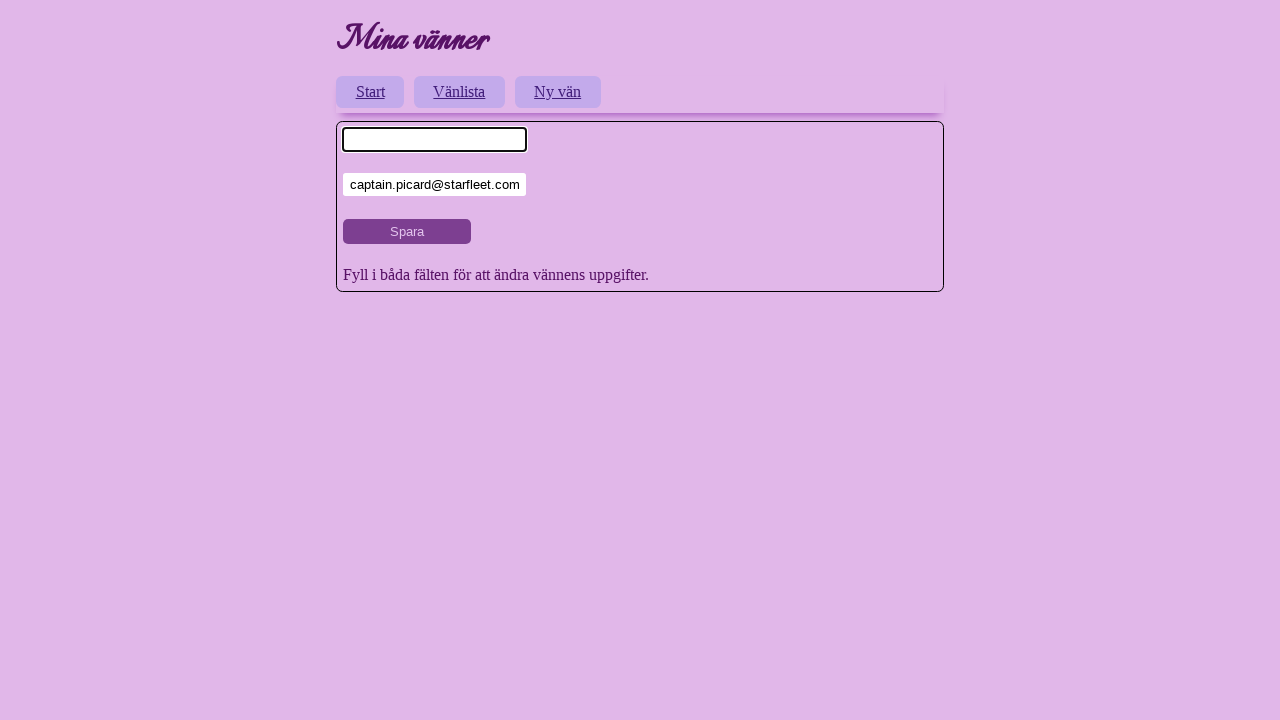

Verified that save button is disabled when required fields are empty
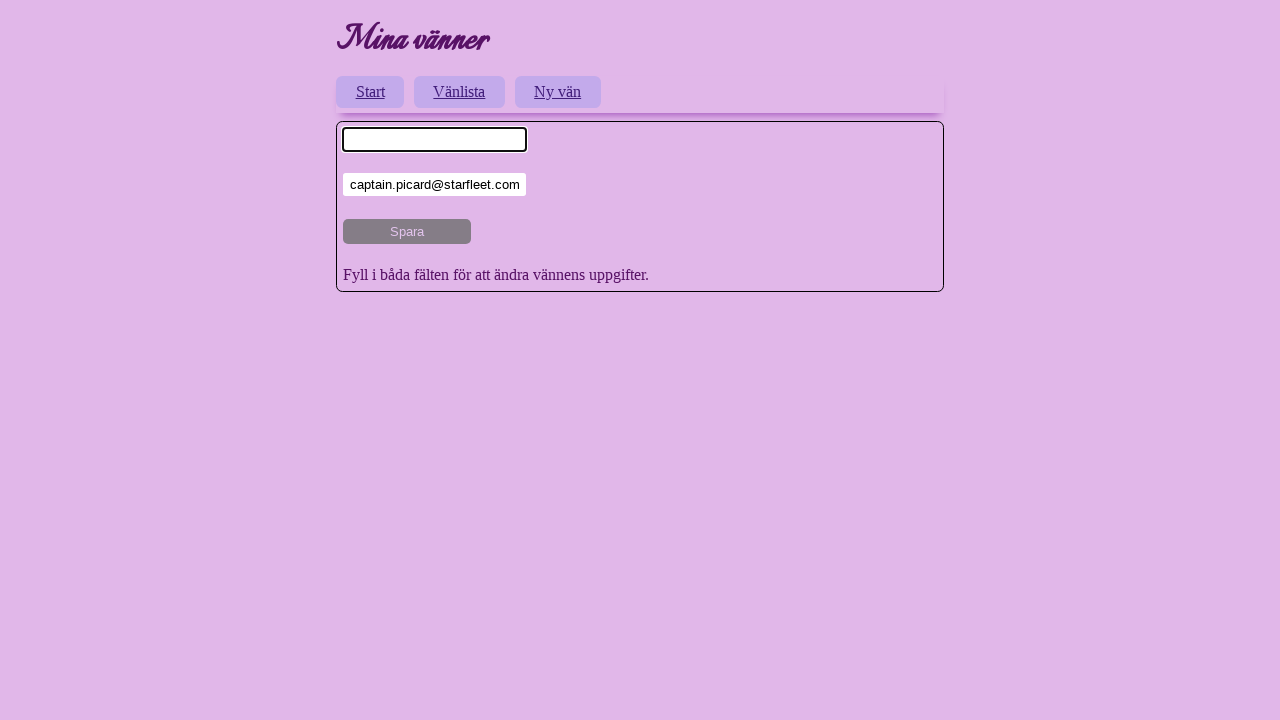

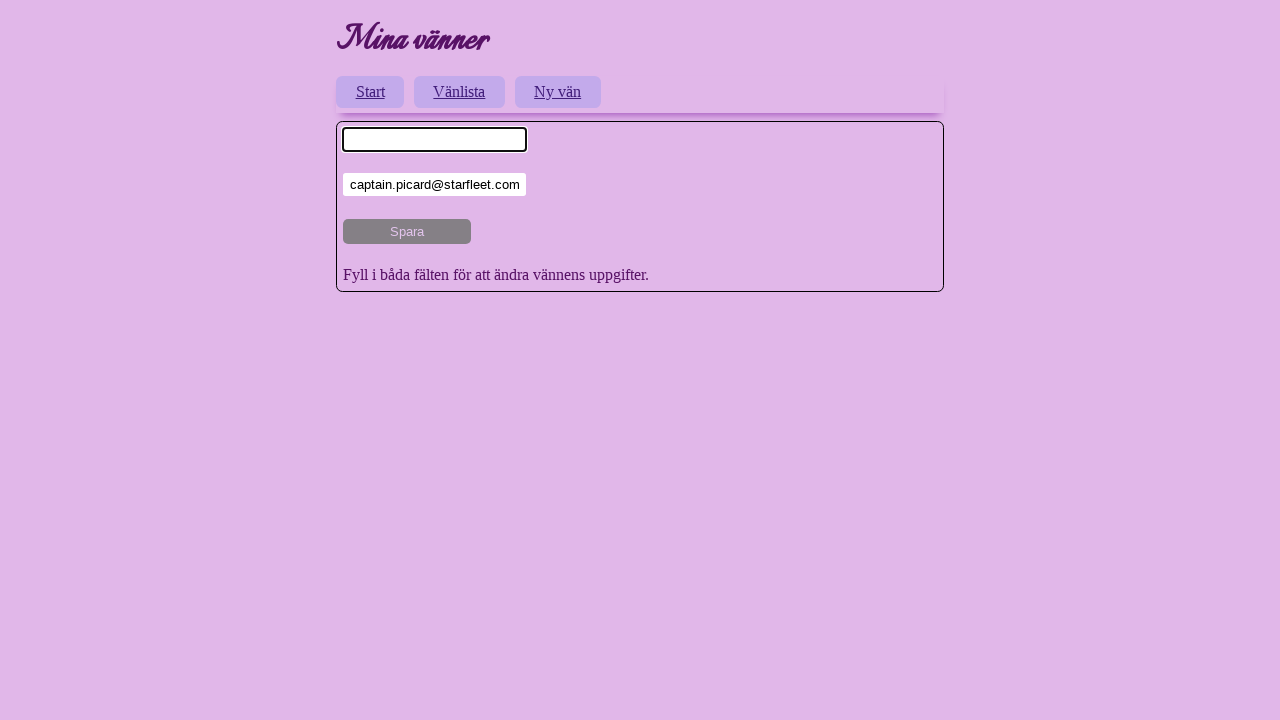